Tests navigation to the Government Agencies section by clicking on the corresponding link and verifying the URL

Starting URL: https://www.fiscal.treasury.gov/

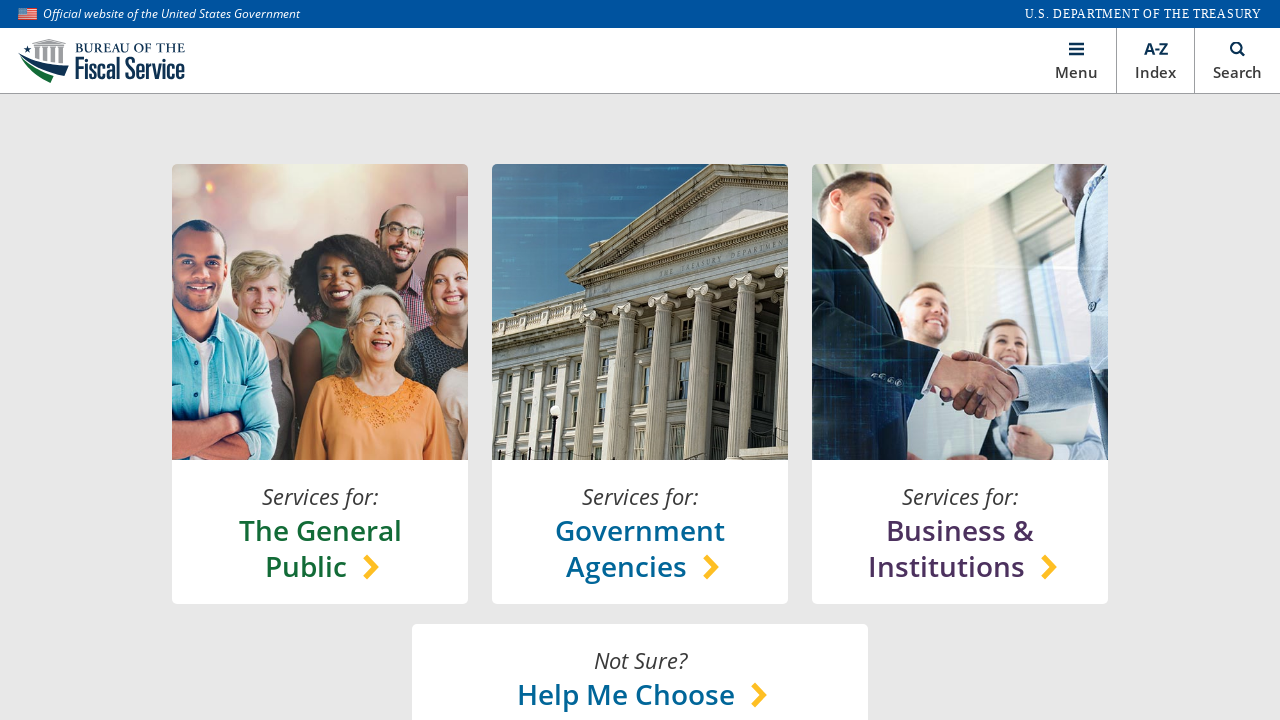

Clicked on Government Agencies section link at (640, 548) on xpath=//*[@id='main']/section[1]/content-lock/h-box[1]/v-box[2]/a/h-box/chooser-
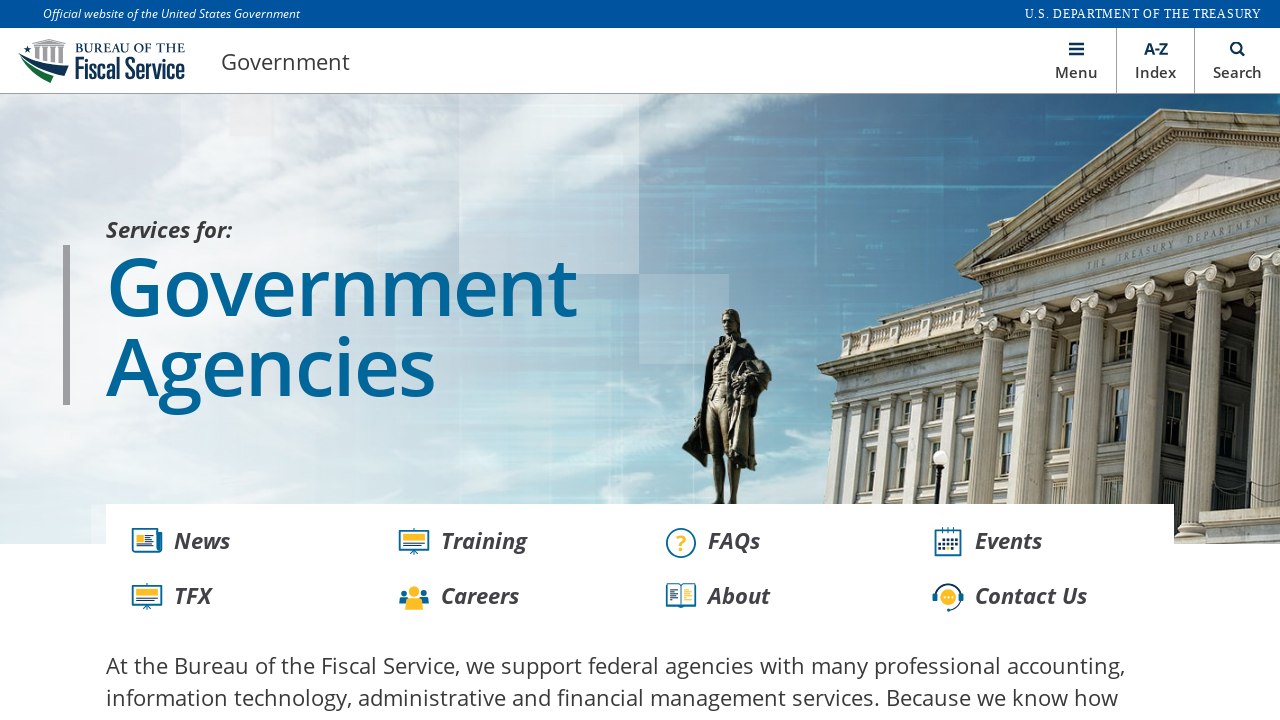

Verified navigation to Government Agencies page at https://www.fiscal.treasury.gov/government/
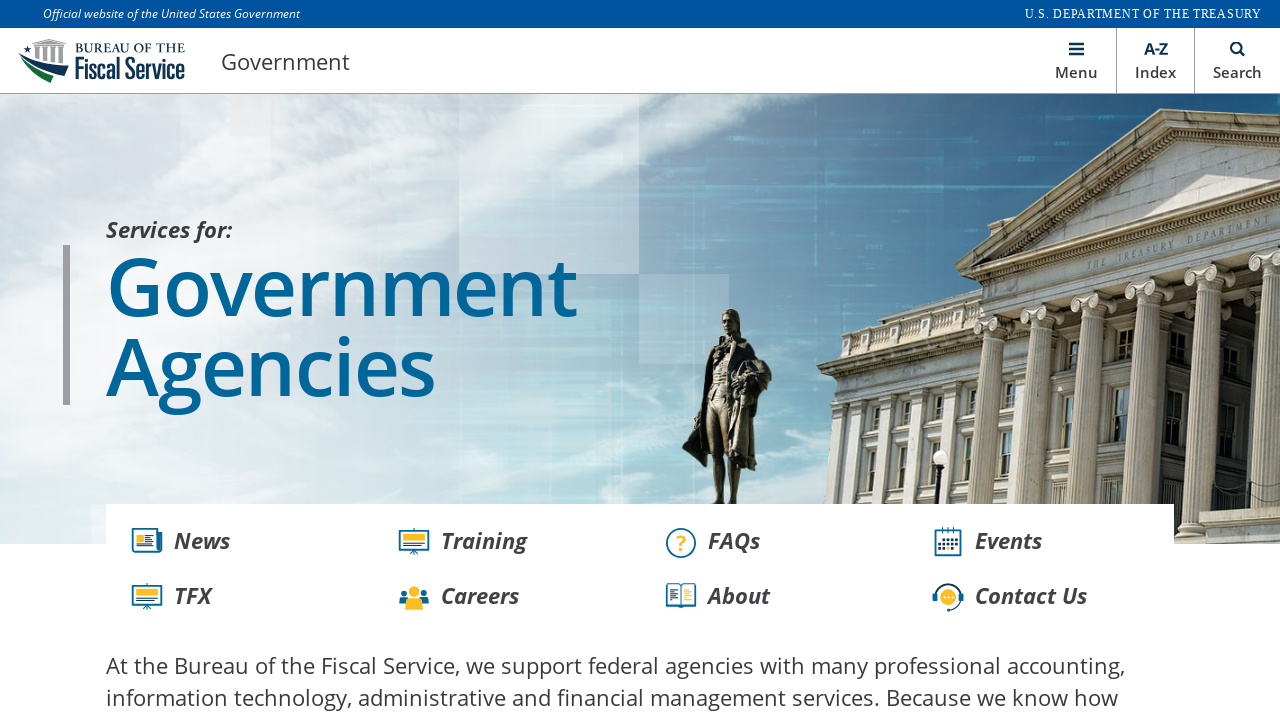

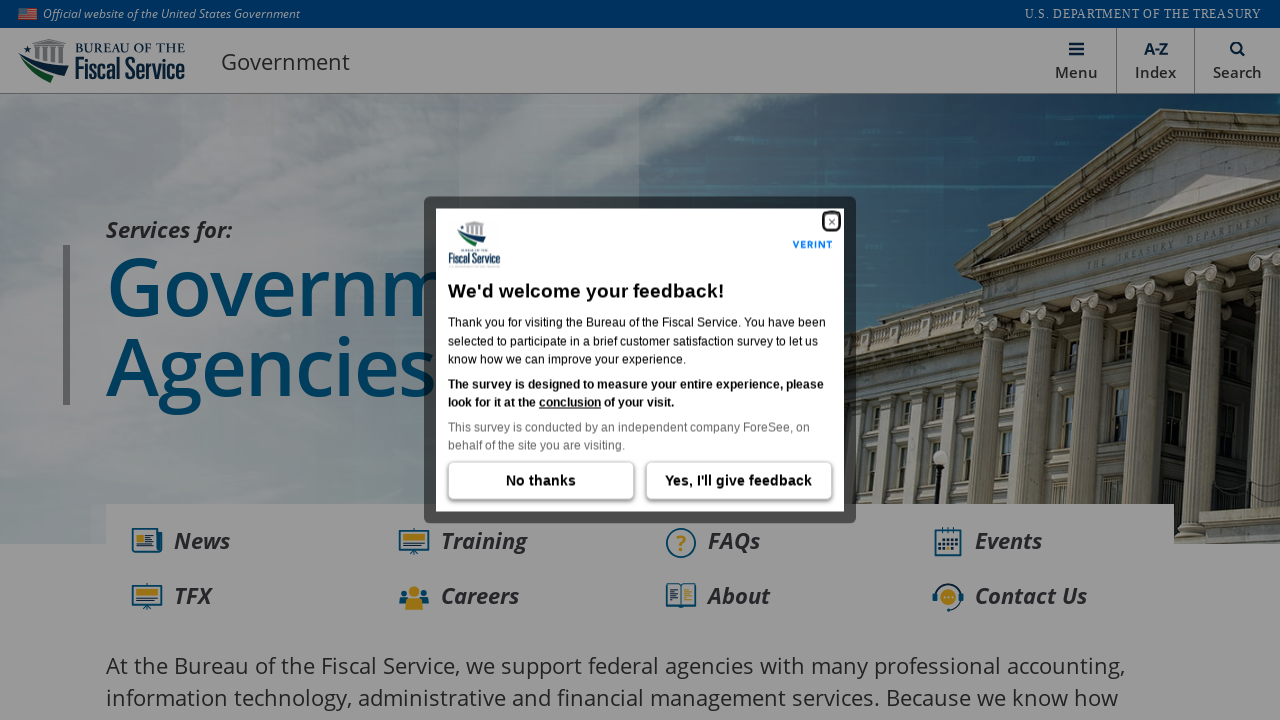